Tests modal window handling by navigating to a page with an entry ad popup and clicking the close button to dismiss it

Starting URL: https://the-internet.herokuapp.com/entry_ad

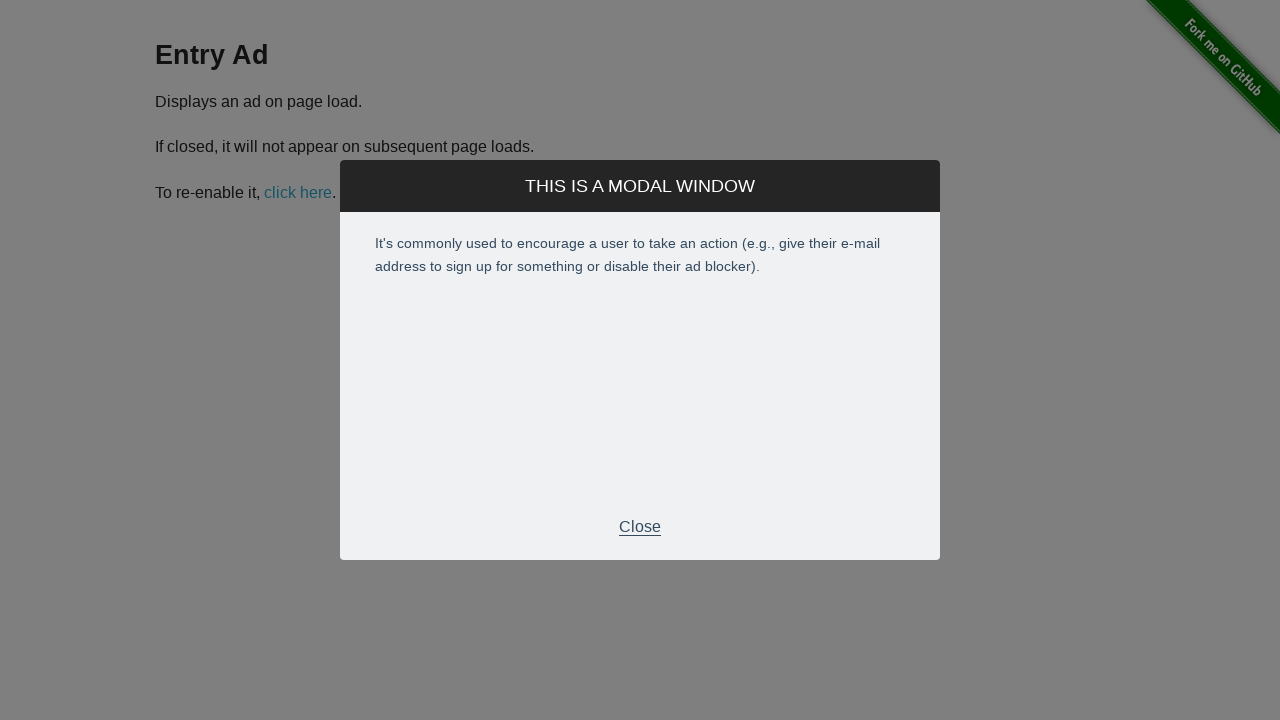

Navigated to entry ad page
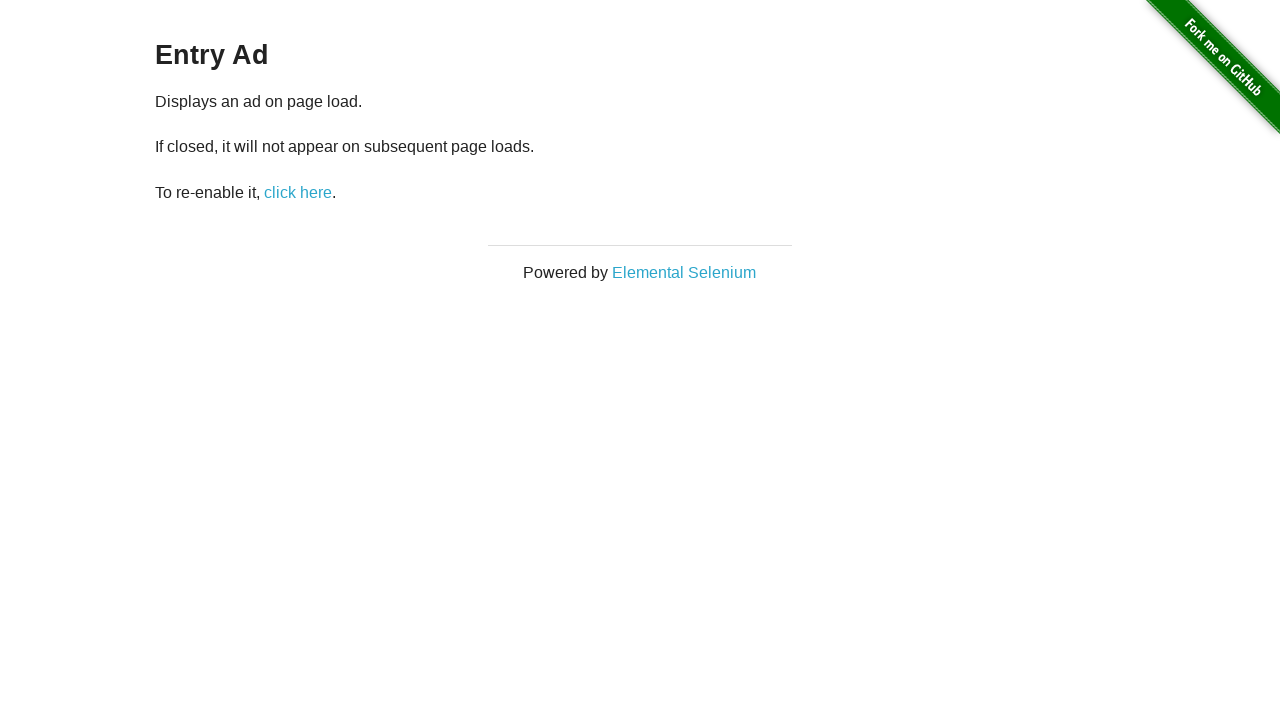

Modal window with close button appeared
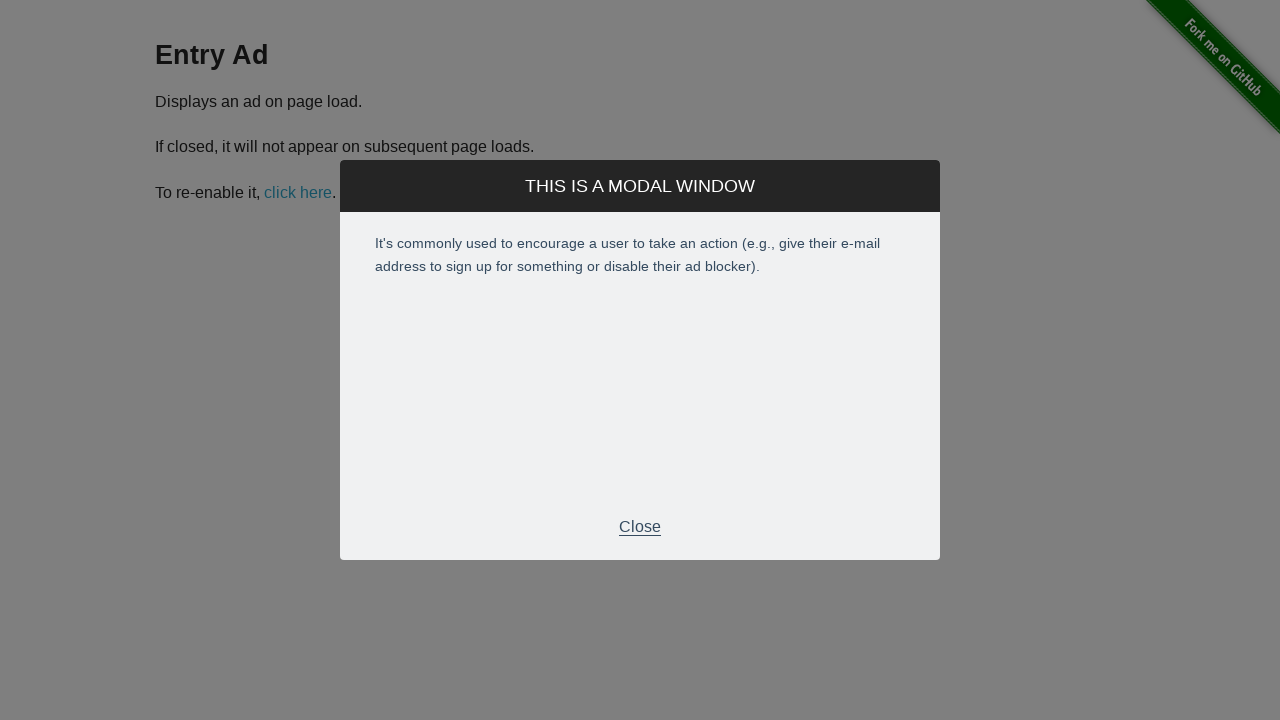

Clicked close button to dismiss modal at (640, 527) on xpath=//p[text()='Close']
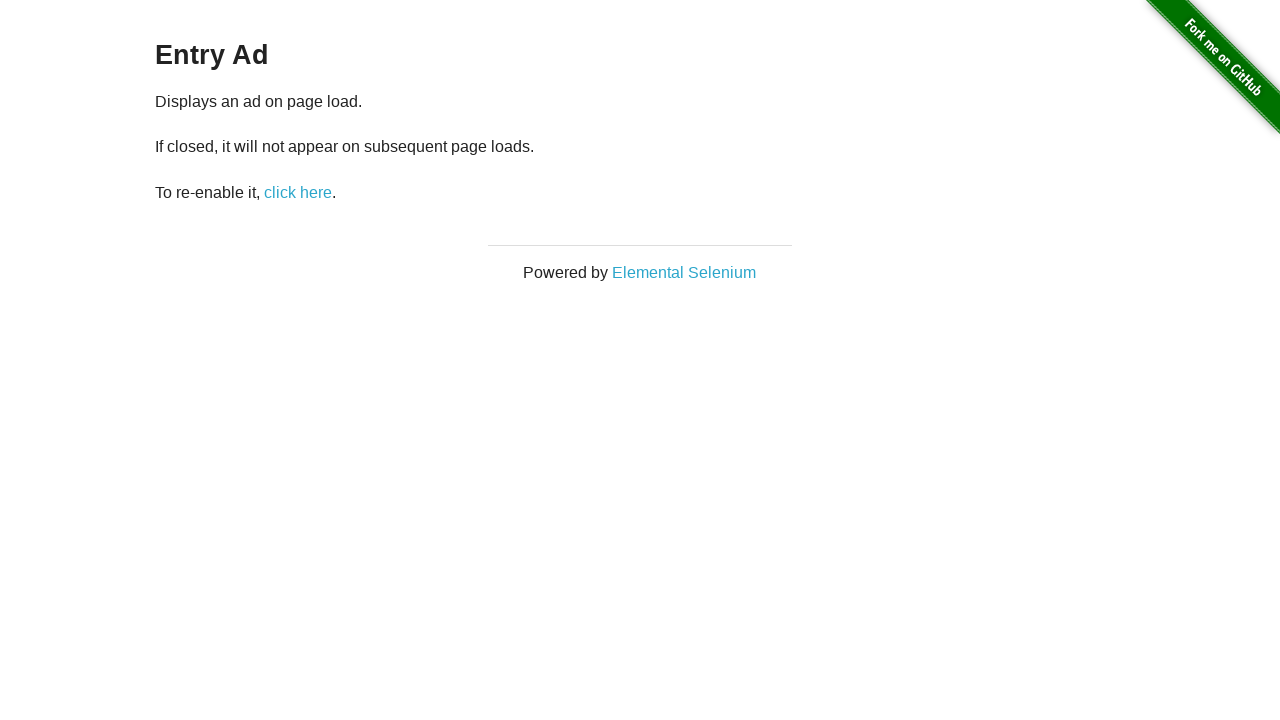

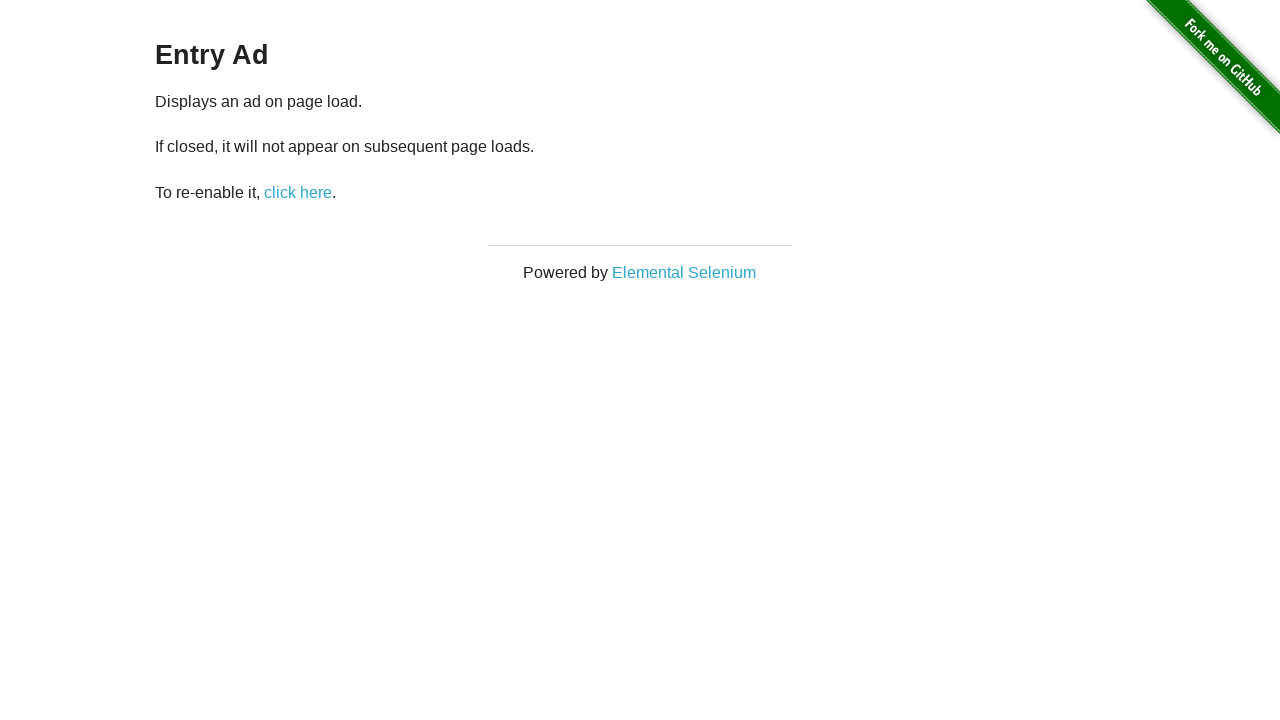